Tests adding todo items by filling the input field and pressing Enter, then verifying the items appear in the list

Starting URL: https://demo.playwright.dev/todomvc

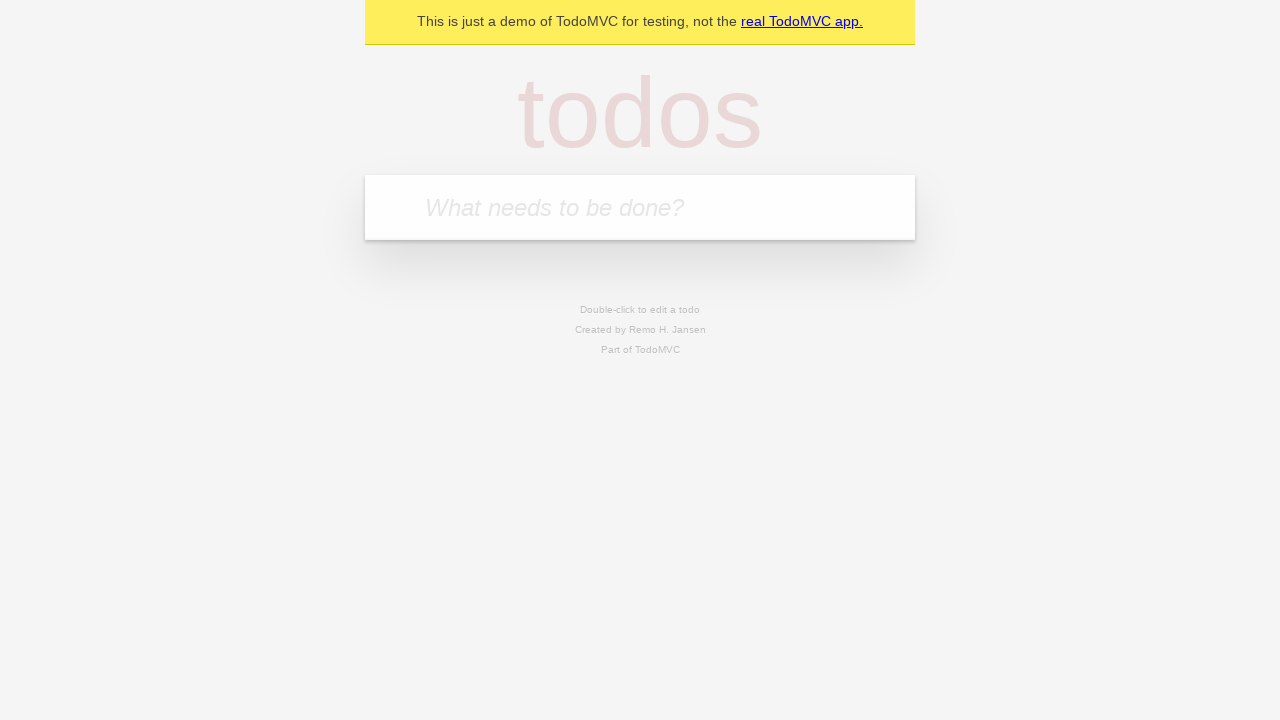

Filled todo input with 'buy some cheese' on internal:attr=[placeholder="What needs to be done?"i]
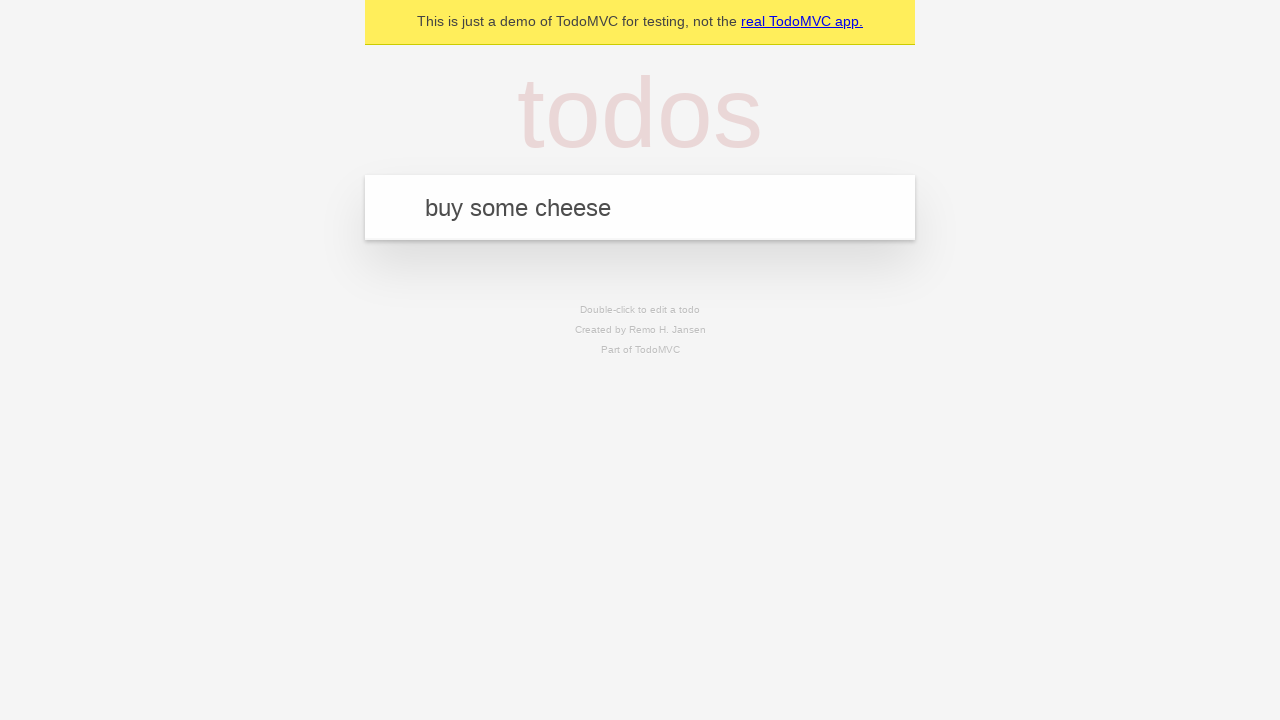

Pressed Enter to create first todo item on internal:attr=[placeholder="What needs to be done?"i]
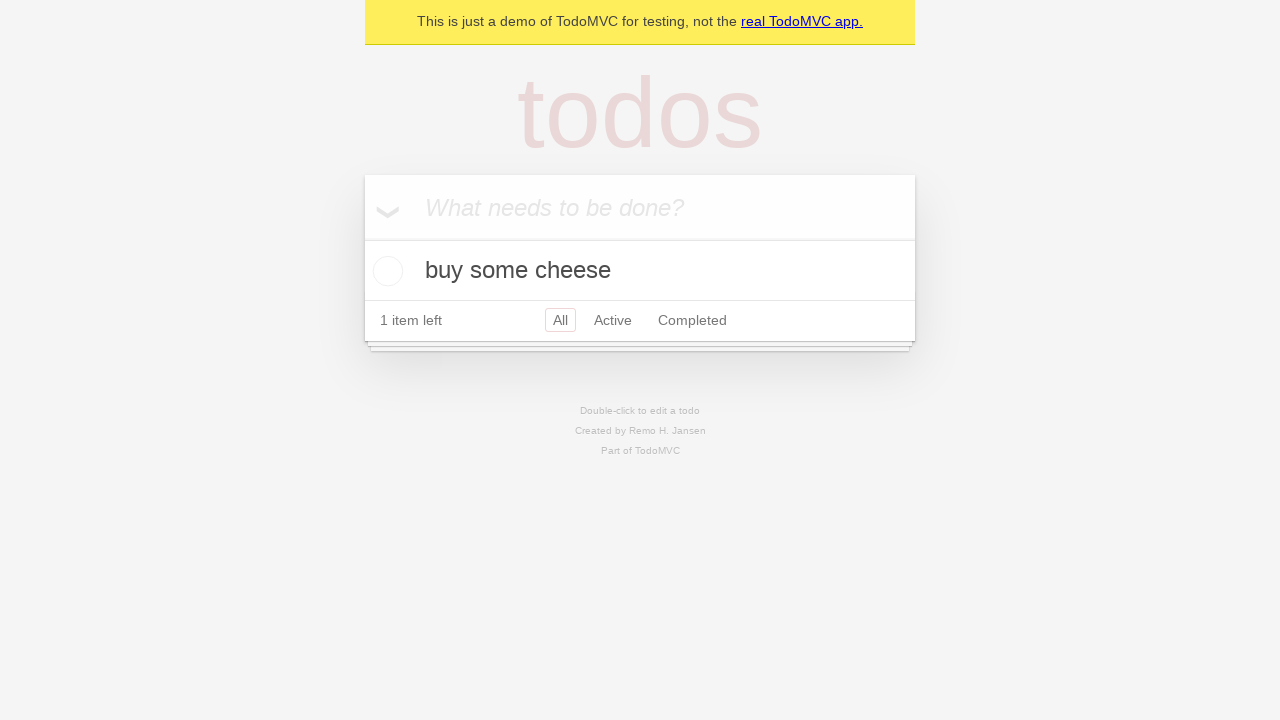

First todo item appeared in the list
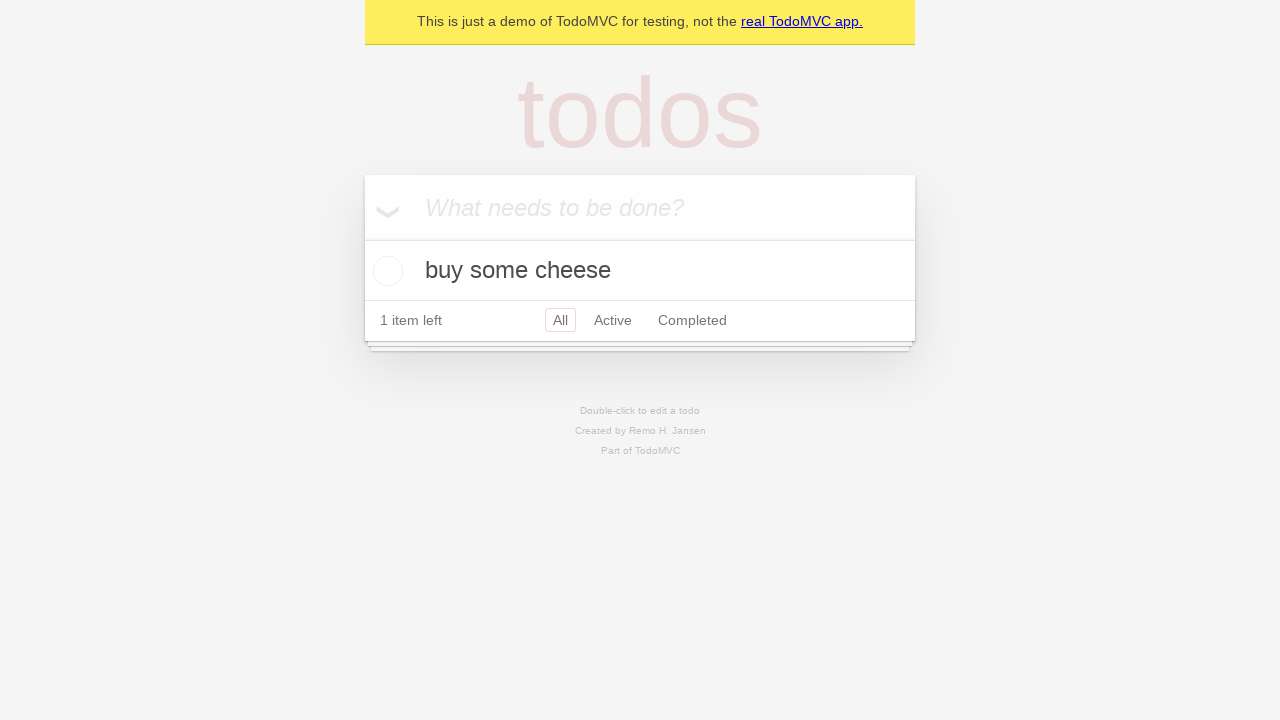

Filled todo input with 'feed the cat' on internal:attr=[placeholder="What needs to be done?"i]
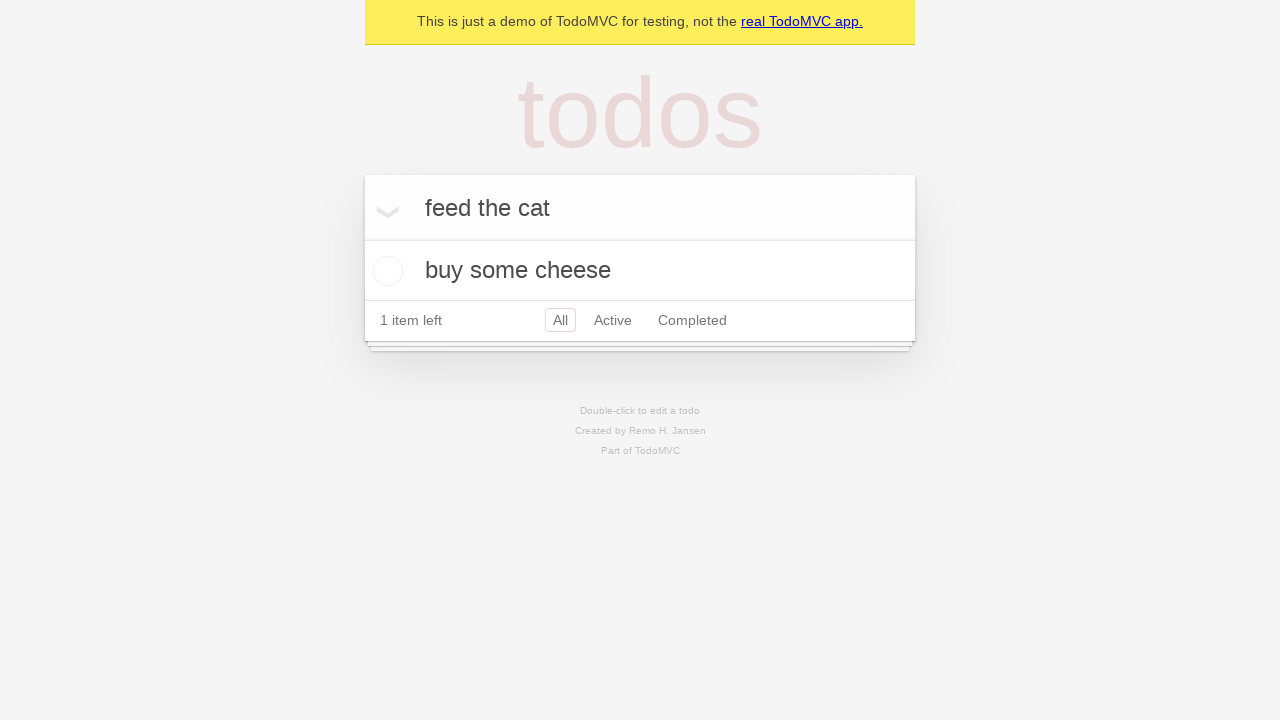

Pressed Enter to create second todo item on internal:attr=[placeholder="What needs to be done?"i]
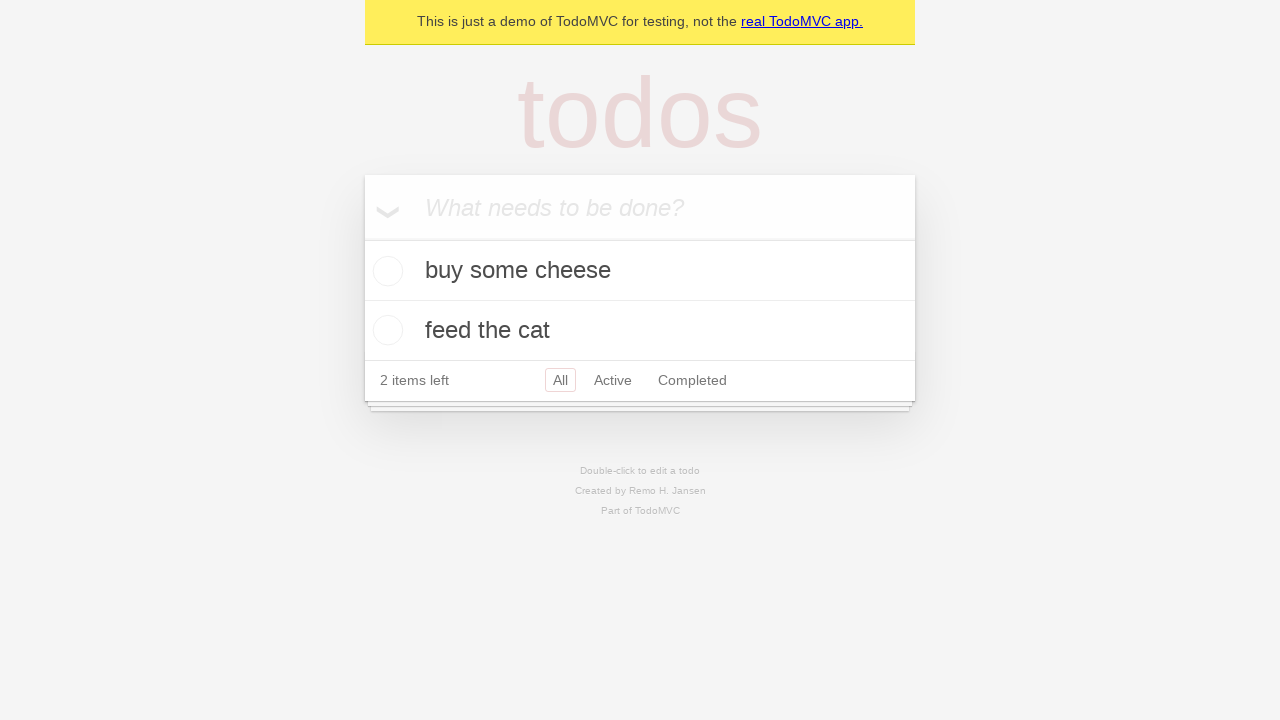

Second todo item appeared in the list
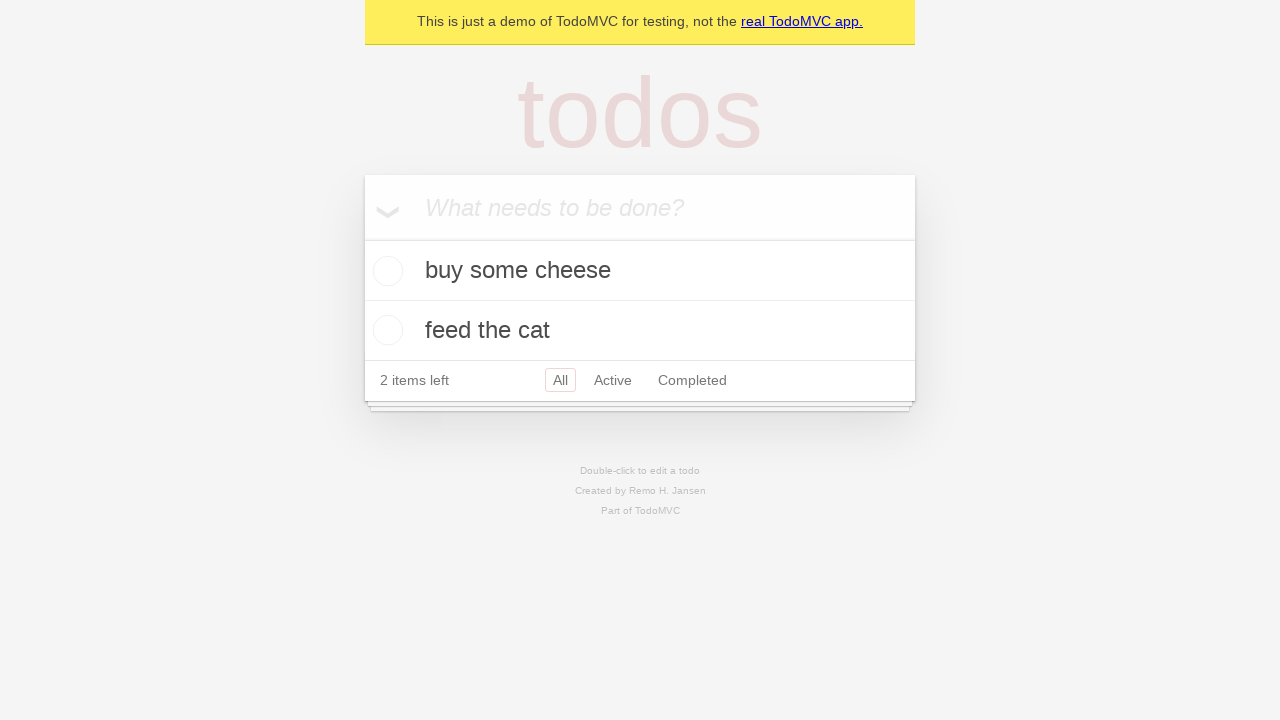

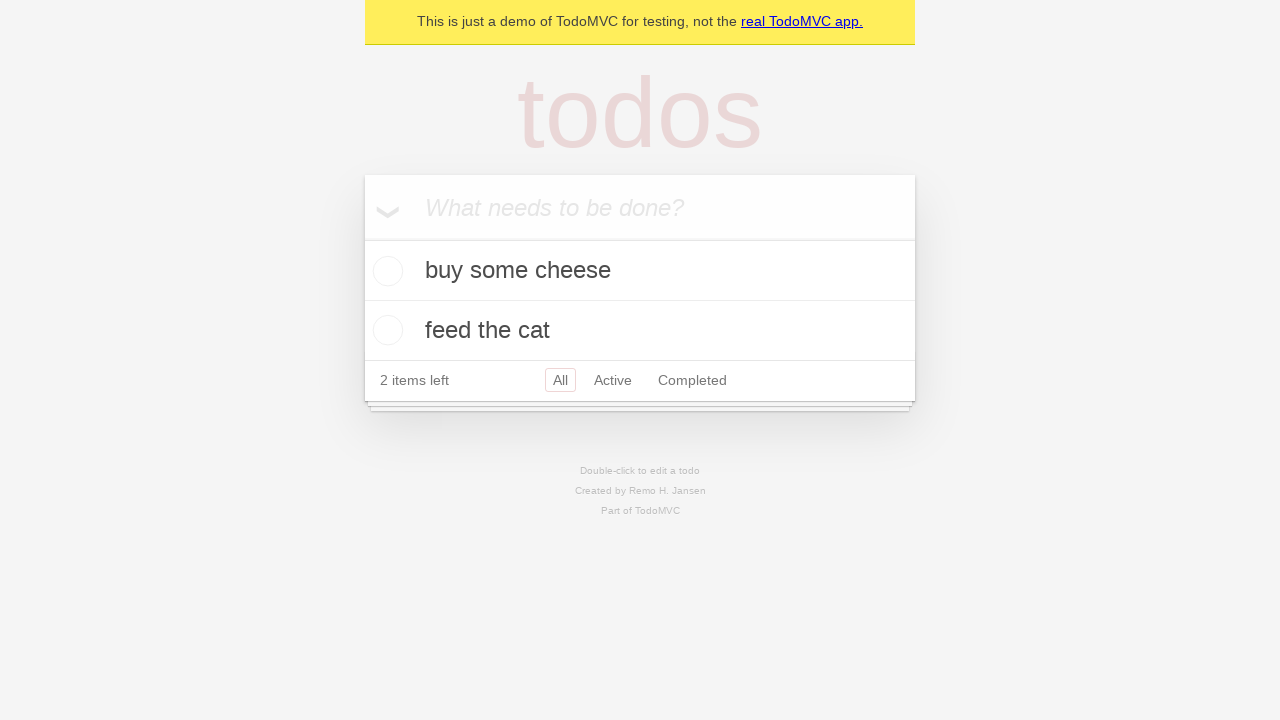